A simple smoke test that navigates to the TVS Motor homepage and verifies the page loads successfully.

Starting URL: https://www.tvsmotor.com/

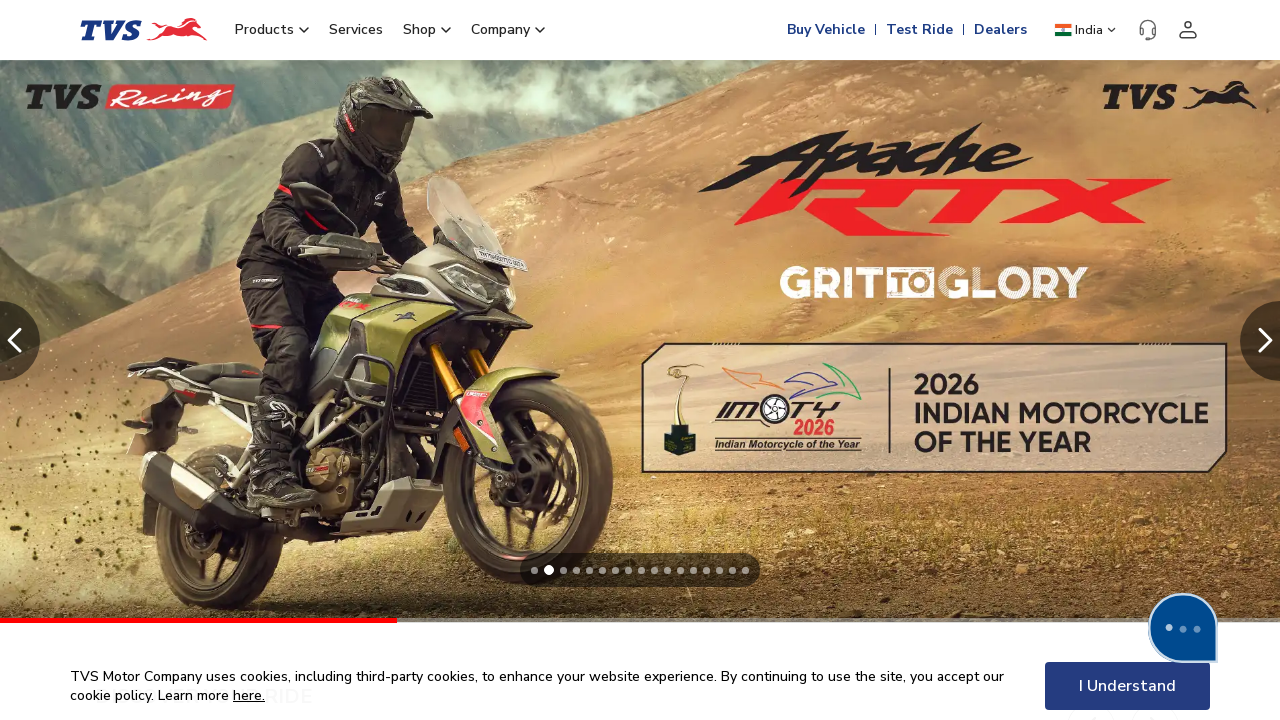

Navigated to TVS Motor homepage
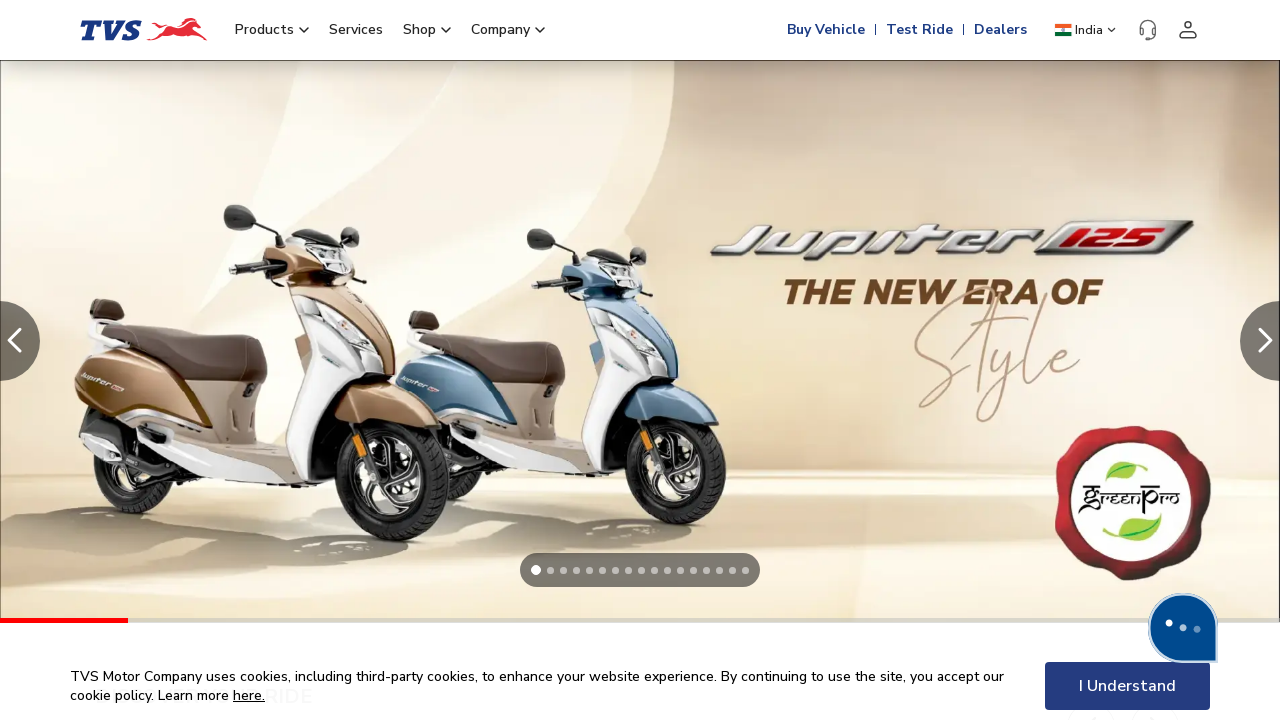

Page DOM content loaded
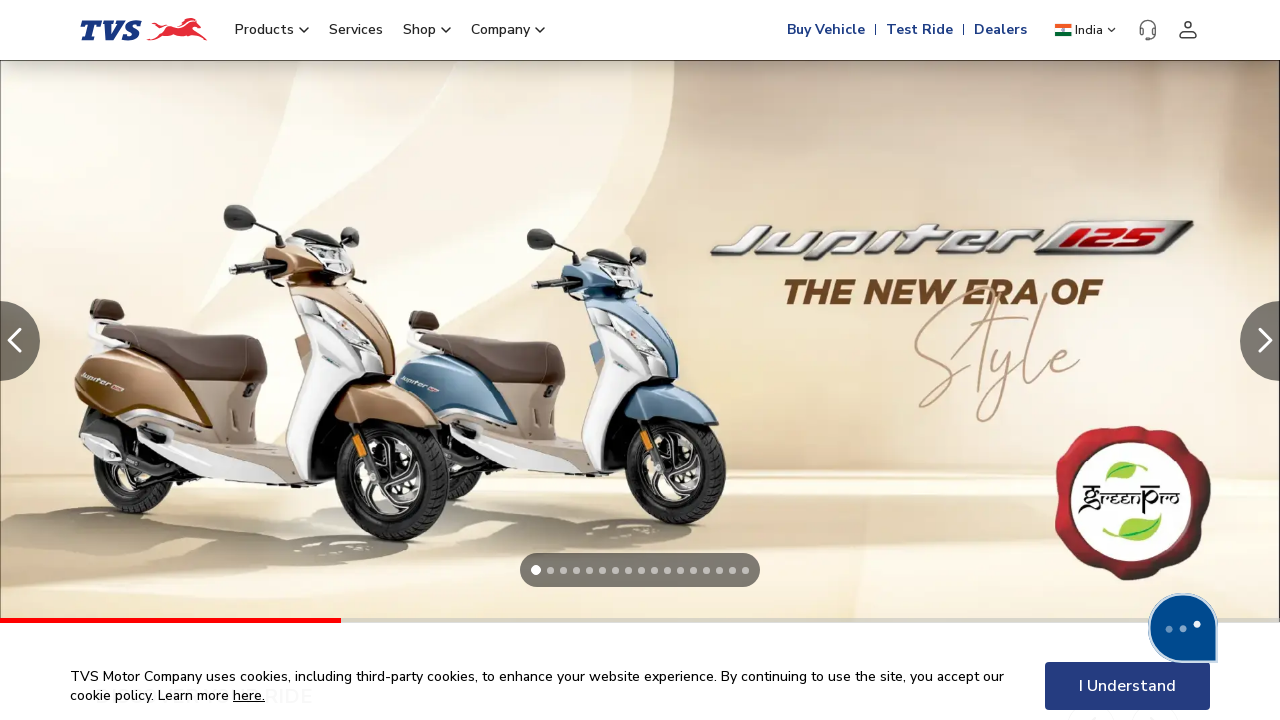

Body element is visible - TVS Motor homepage loaded successfully
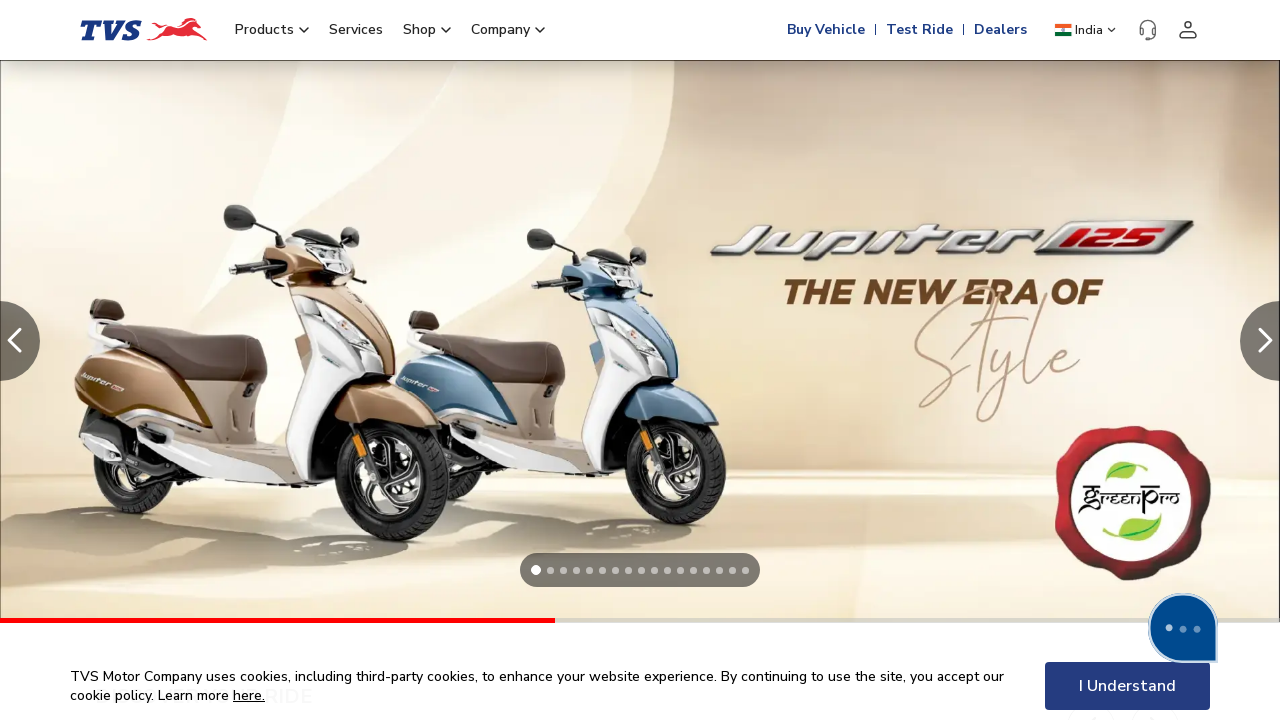

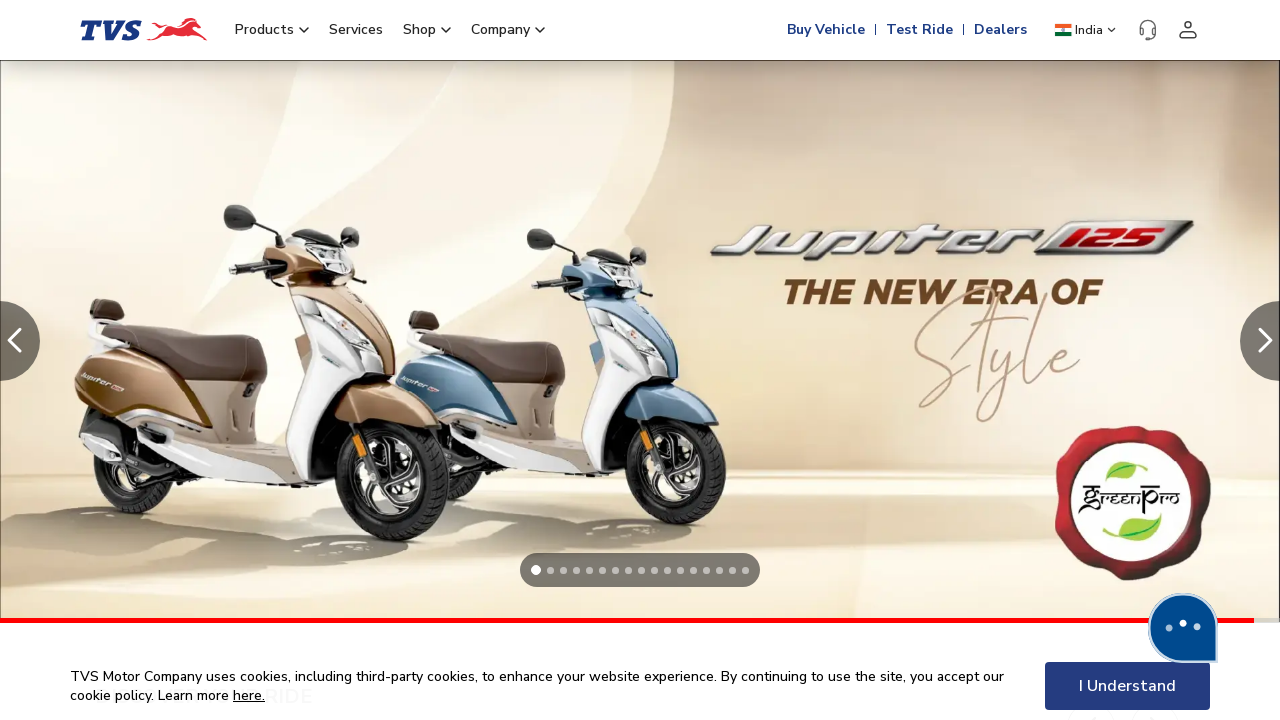